Tests the product search functionality by navigating to the products page, searching for "jeans", and verifying that search results are displayed.

Starting URL: https://automationexercise.com

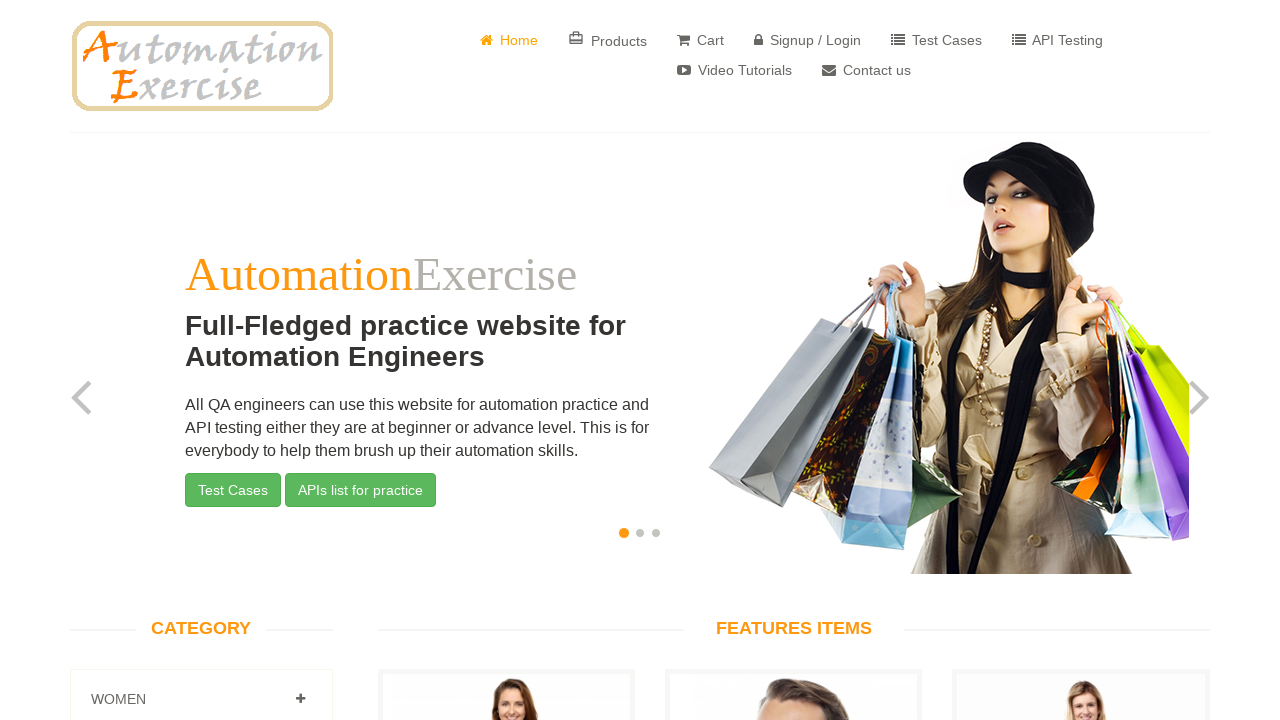

Clicked on Products link in navigation at (608, 40) on a:has-text('Products')
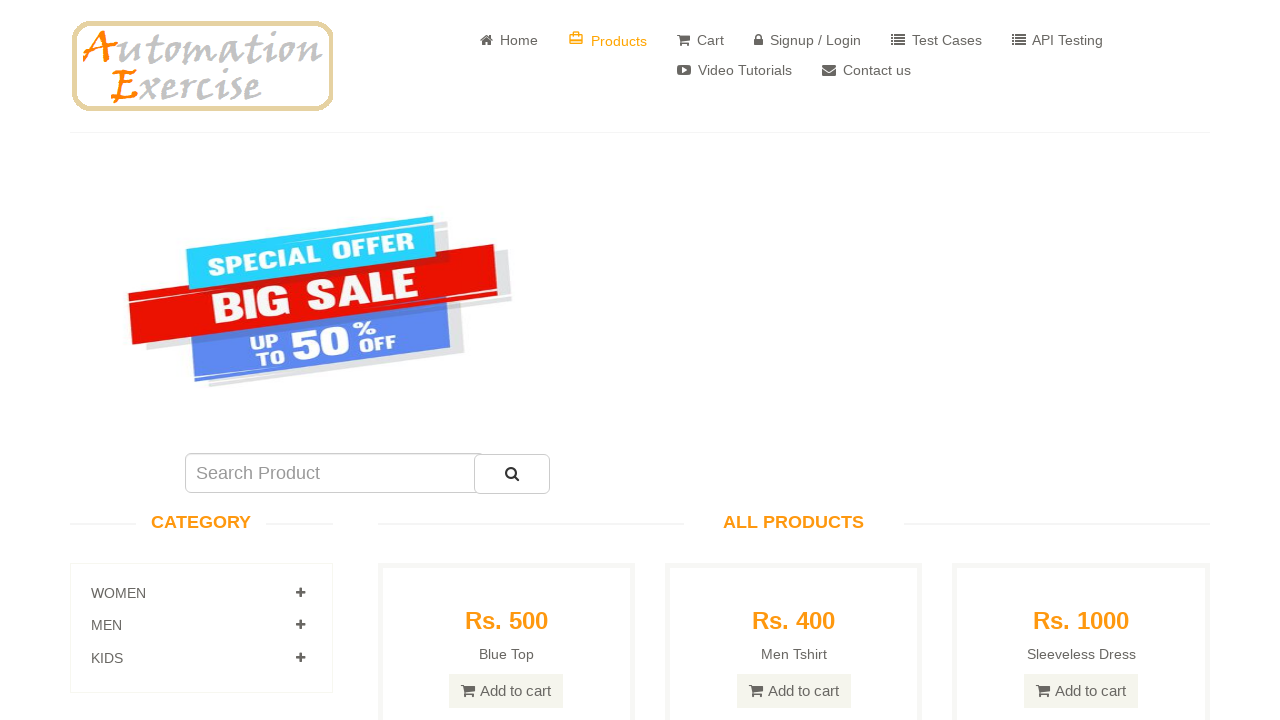

Products page loaded with search bar visible
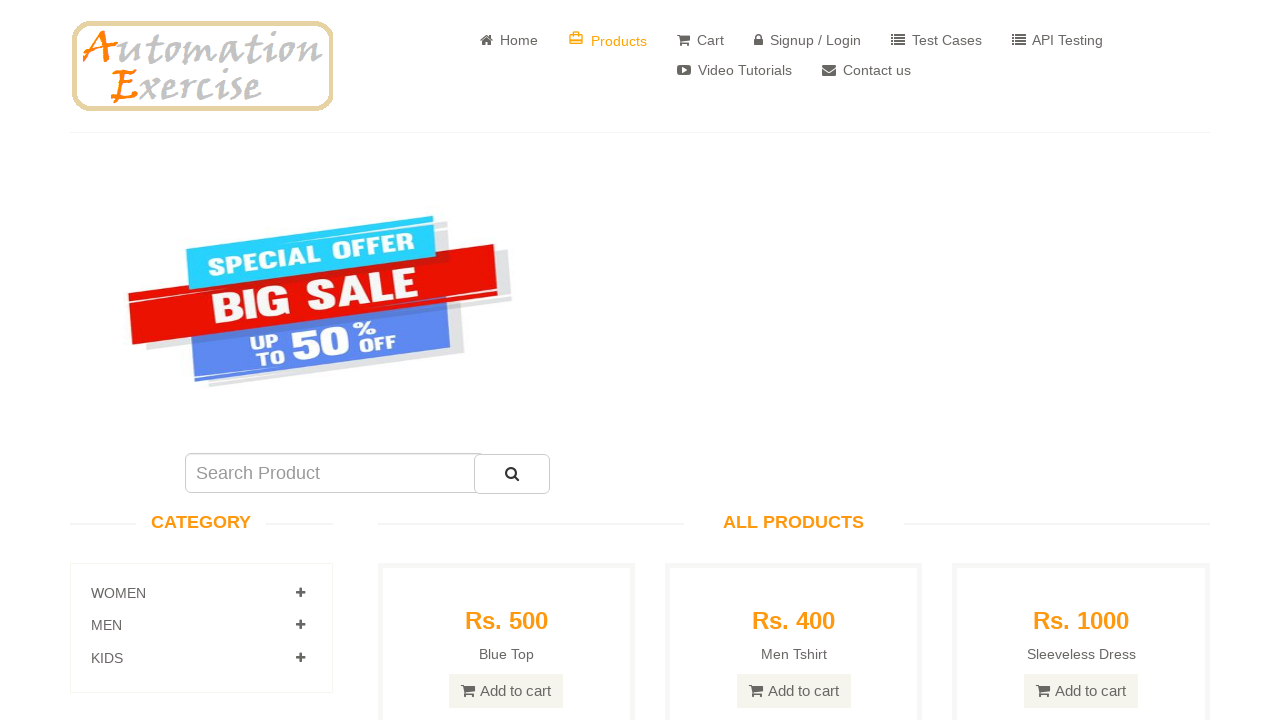

Entered 'jeans' in the search bar on #search_product
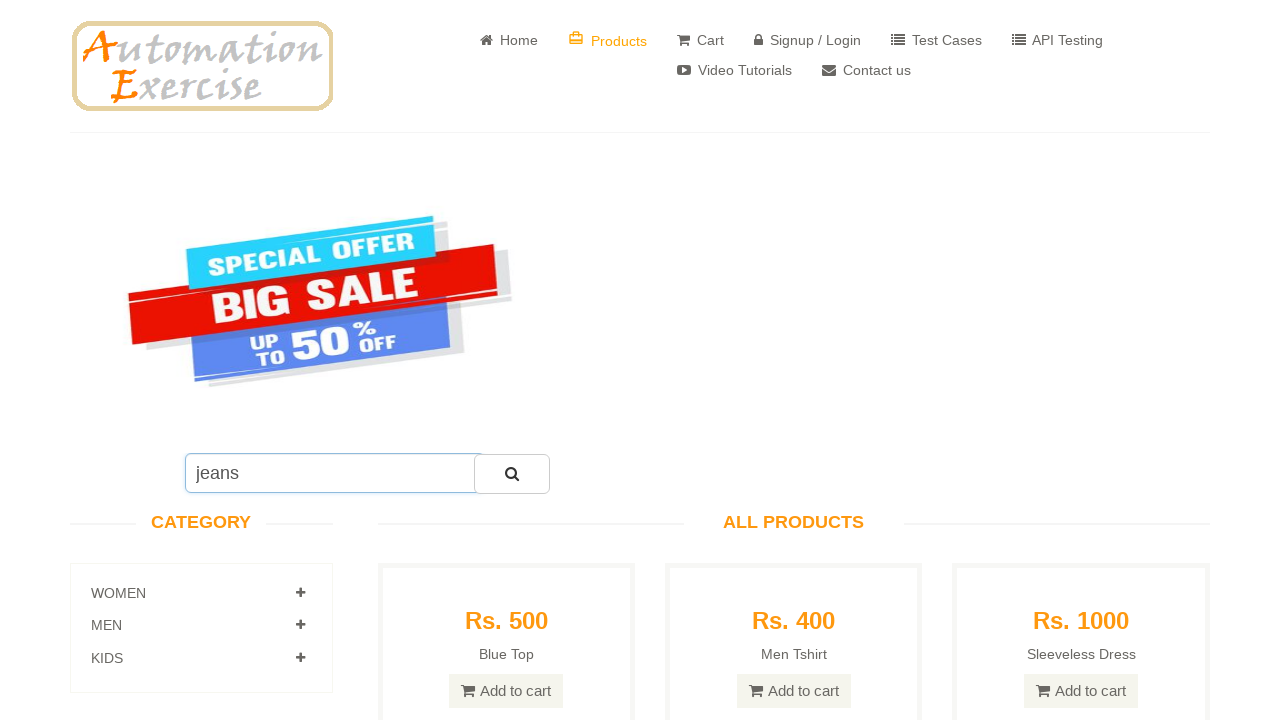

Clicked the search button to search for jeans at (512, 474) on #submit_search
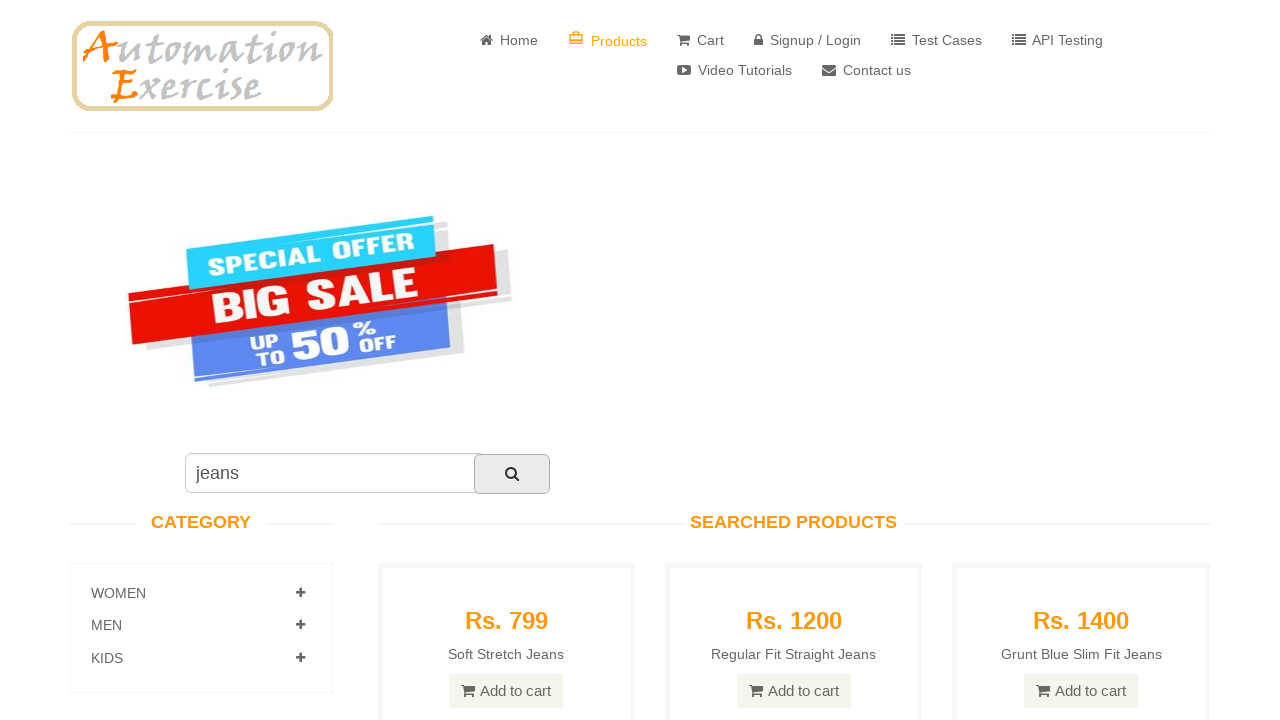

Search results for 'jeans' displayed successfully
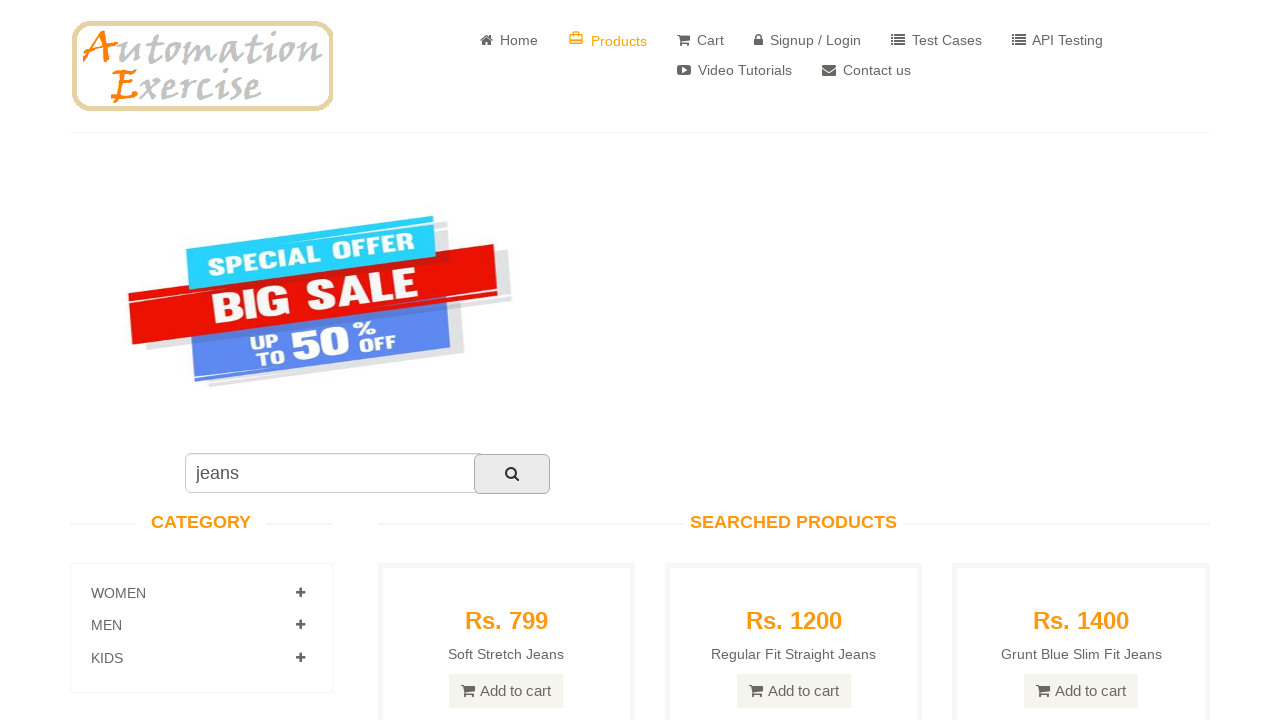

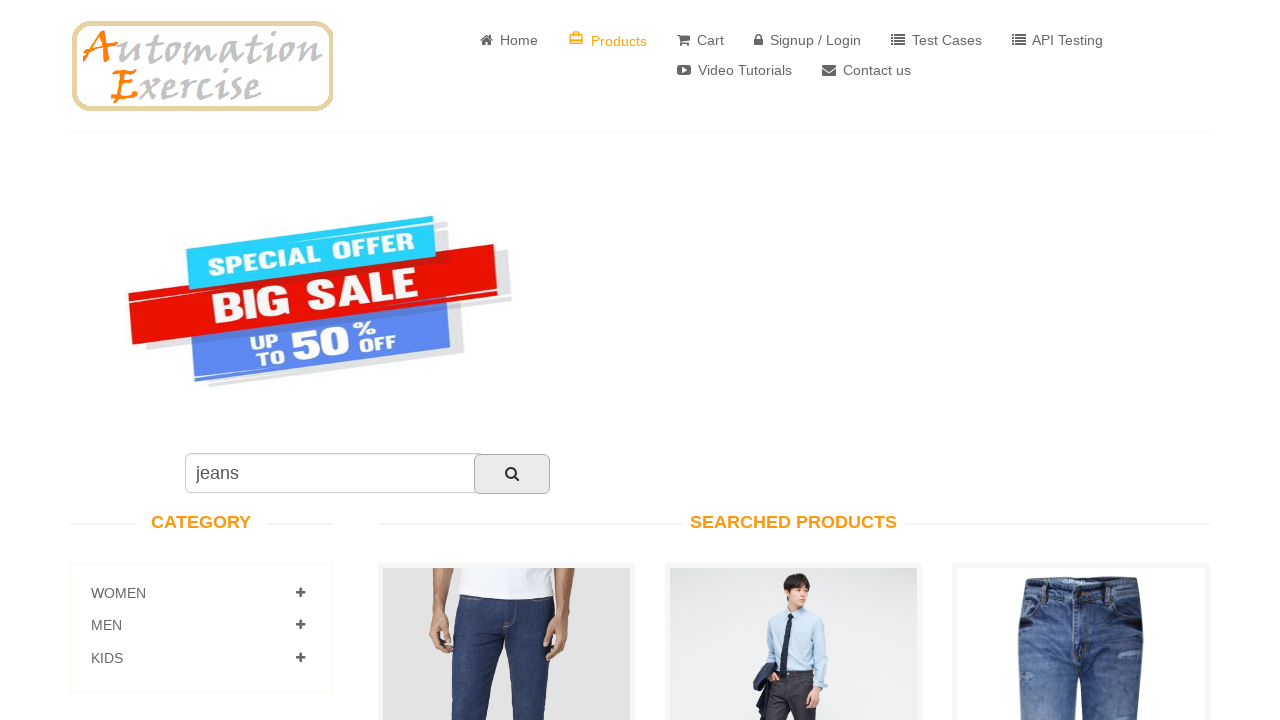